Tests data persistence by creating todos, marking one complete, and reloading the page

Starting URL: https://demo.playwright.dev/todomvc

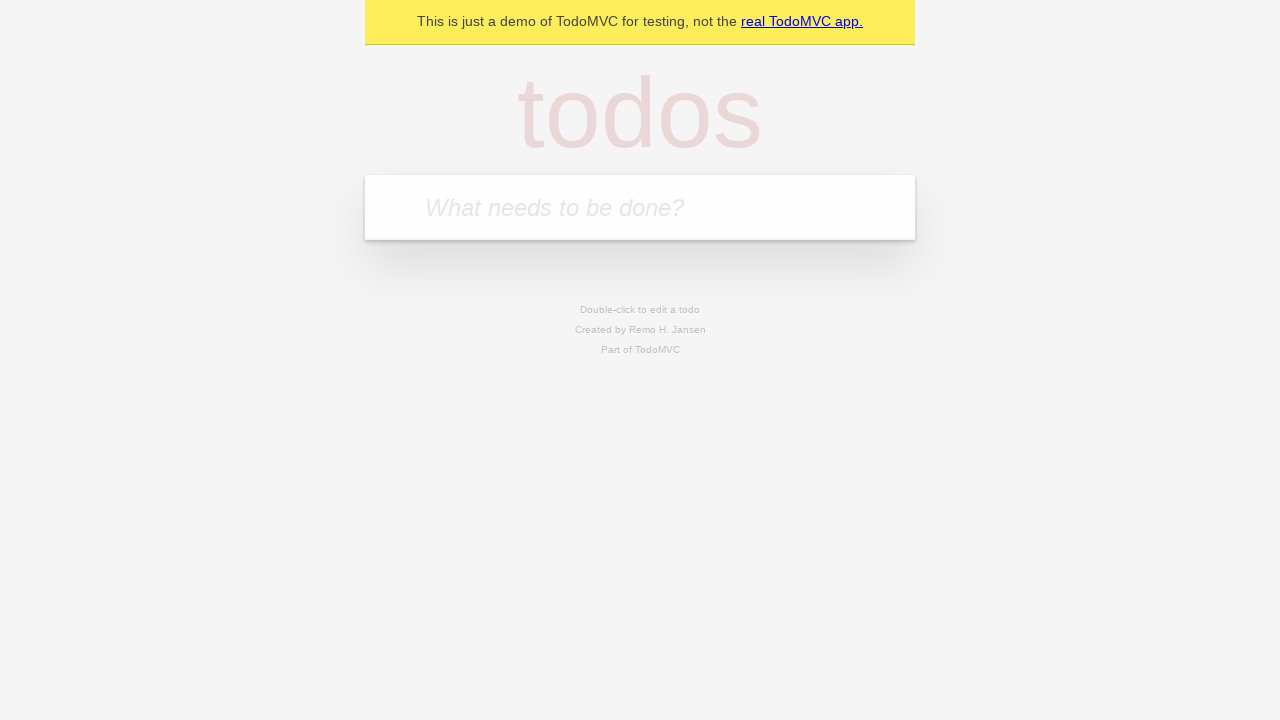

Filled todo input with 'buy some cheese' on internal:attr=[placeholder="What needs to be done?"i]
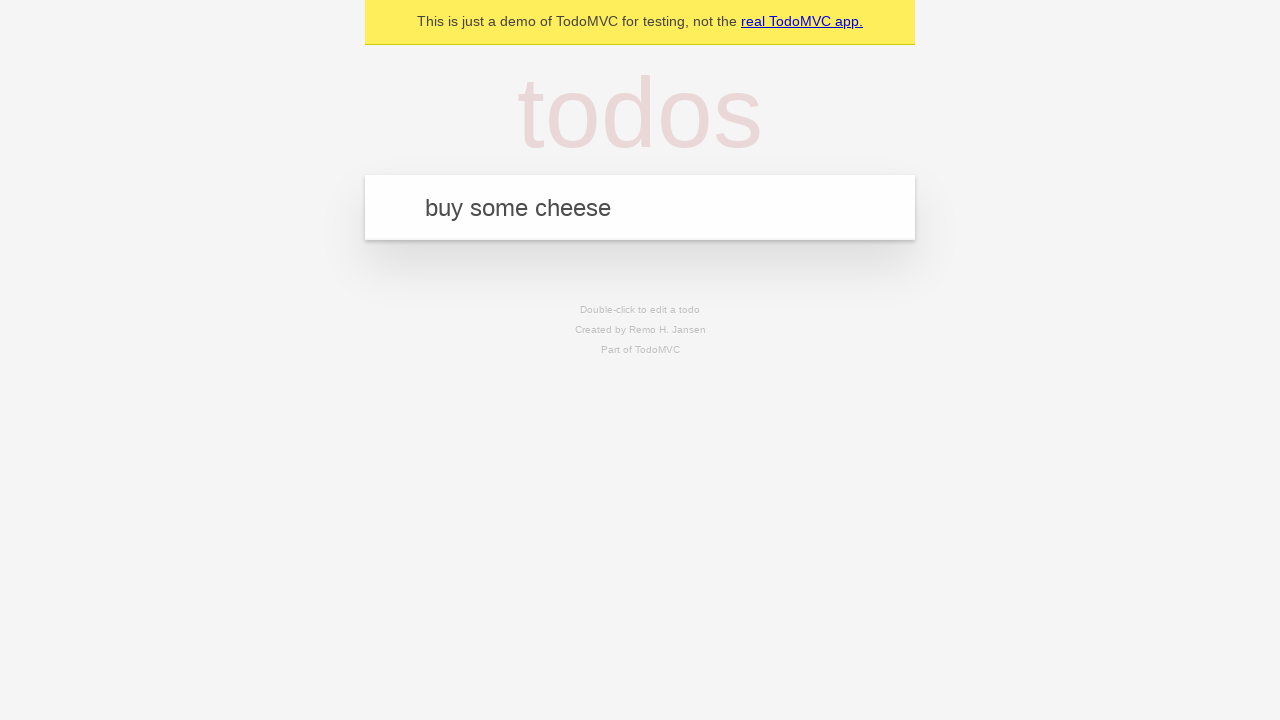

Pressed Enter to create todo 'buy some cheese' on internal:attr=[placeholder="What needs to be done?"i]
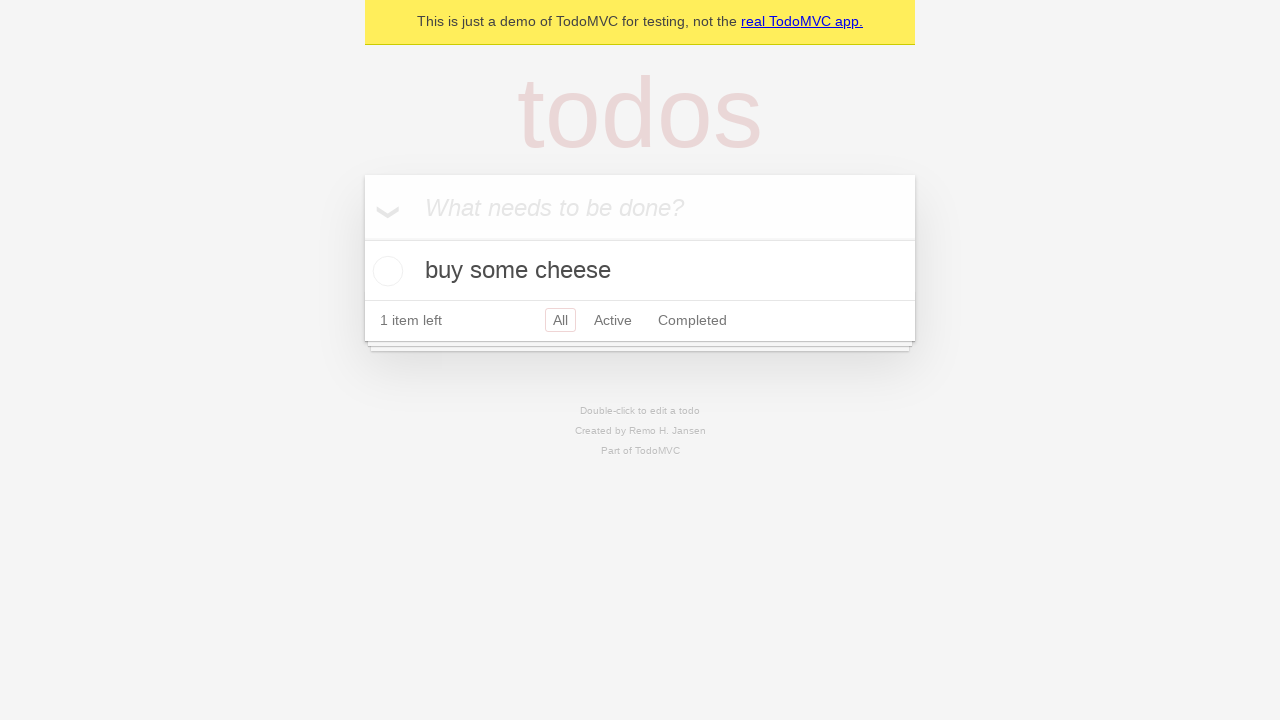

Filled todo input with 'feed the cat' on internal:attr=[placeholder="What needs to be done?"i]
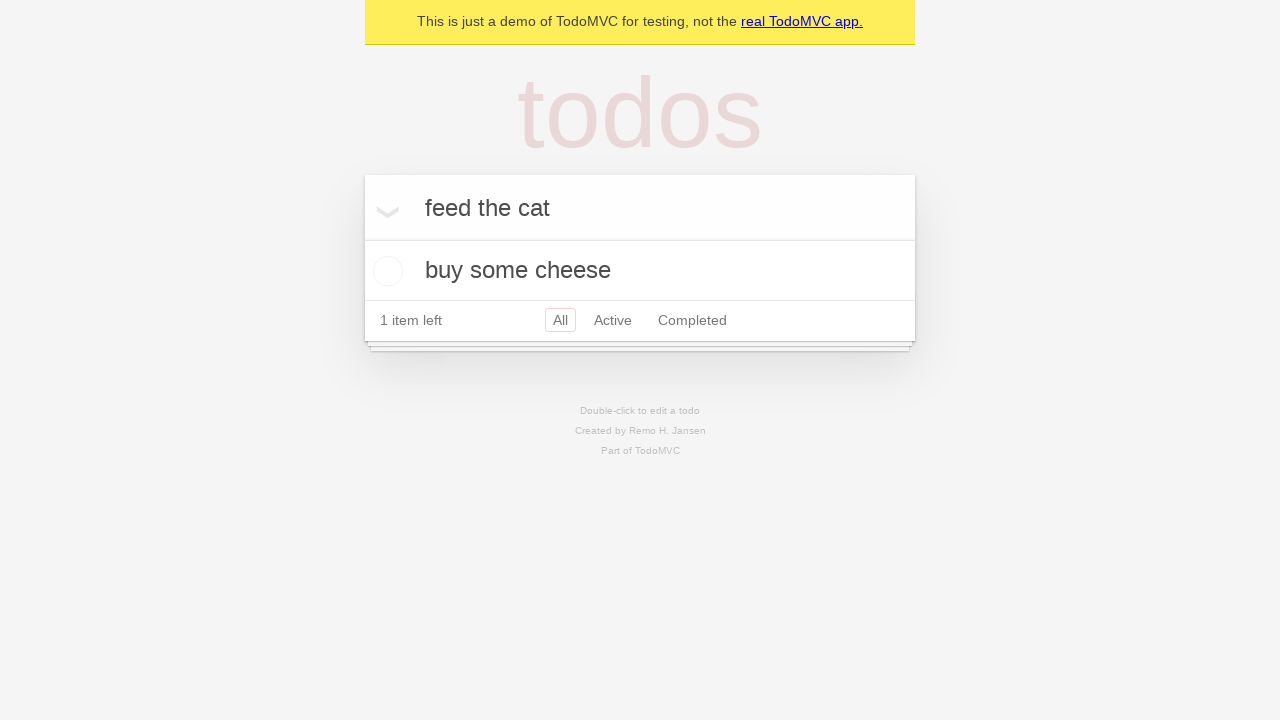

Pressed Enter to create todo 'feed the cat' on internal:attr=[placeholder="What needs to be done?"i]
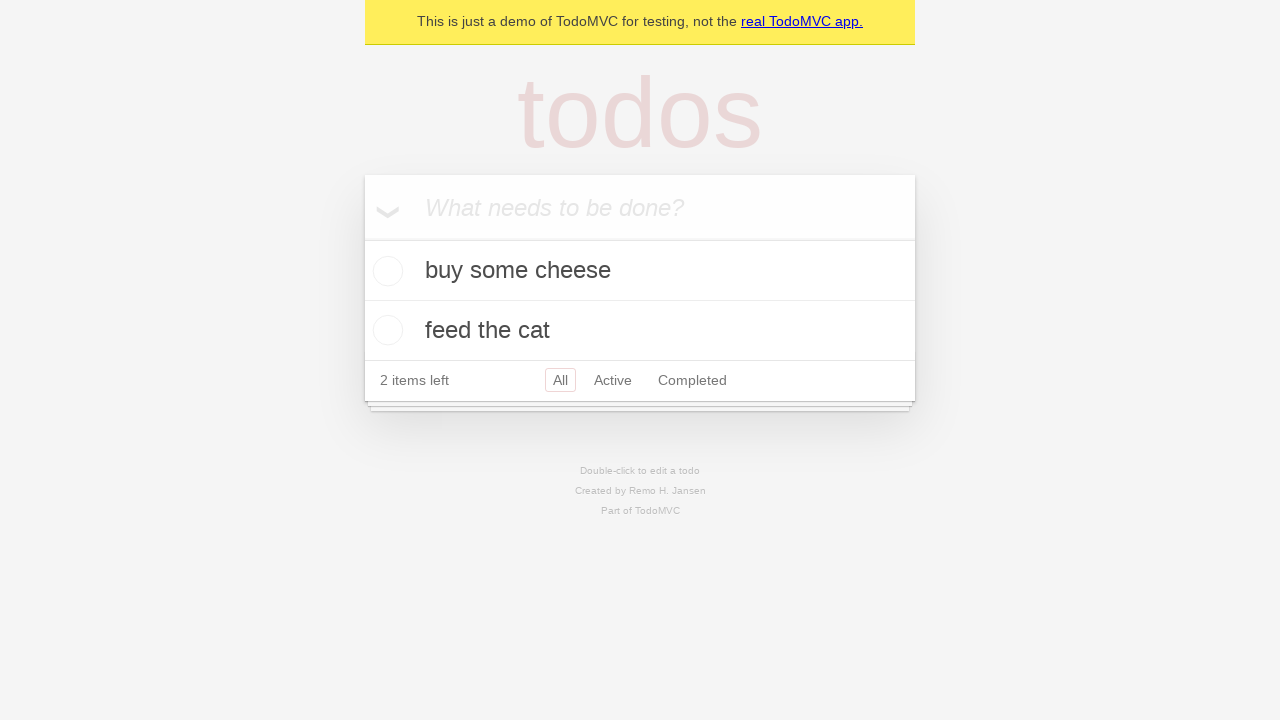

Located all todo items
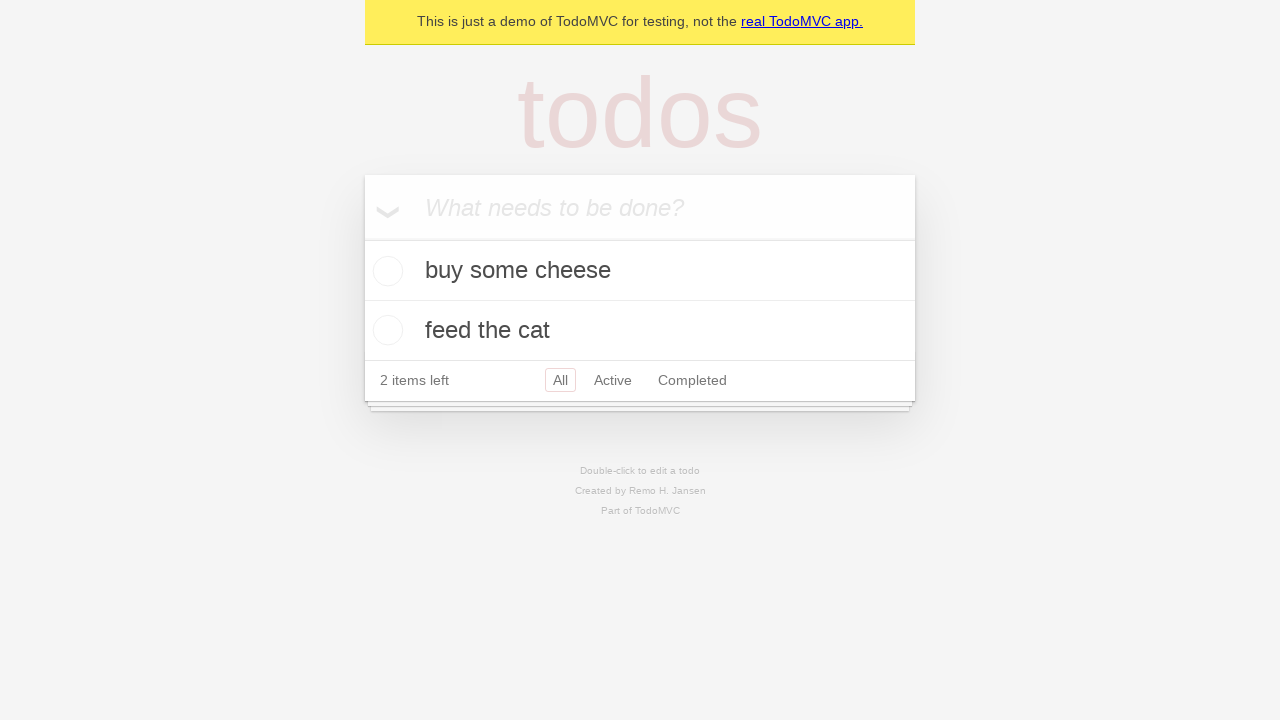

Located checkbox for first todo
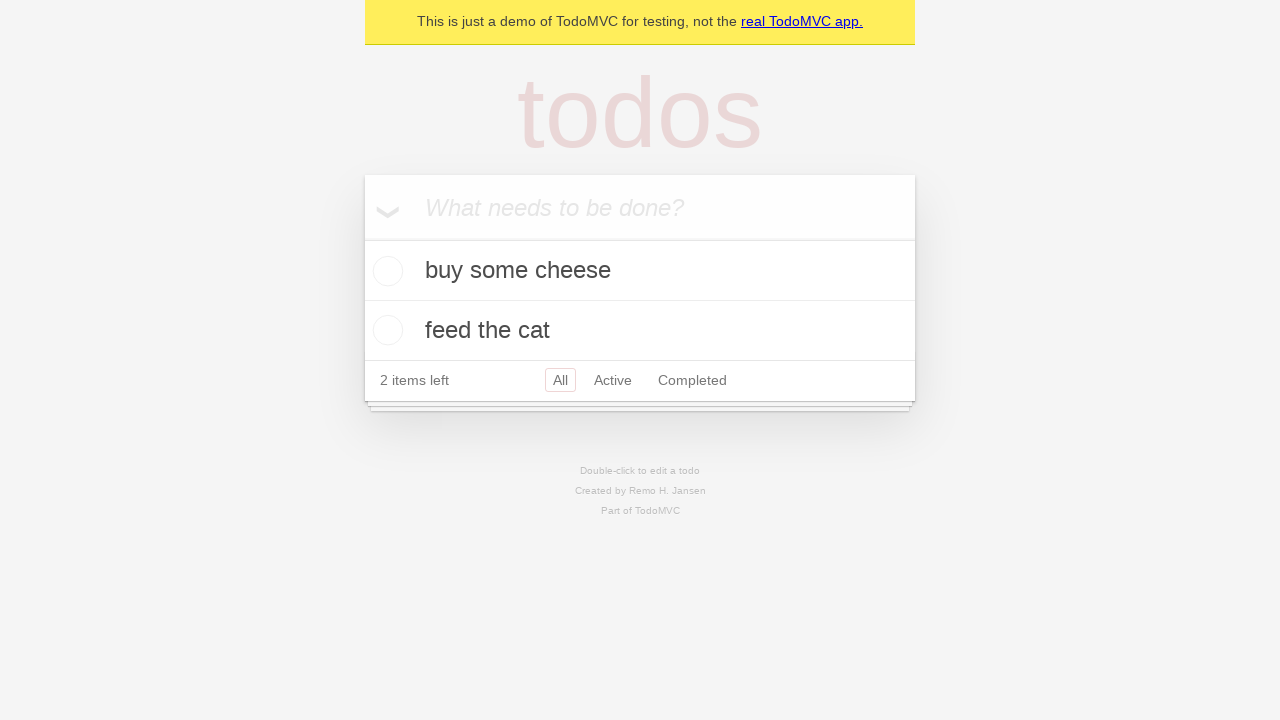

Checked the first todo as complete at (385, 271) on internal:testid=[data-testid="todo-item"s] >> nth=0 >> internal:role=checkbox
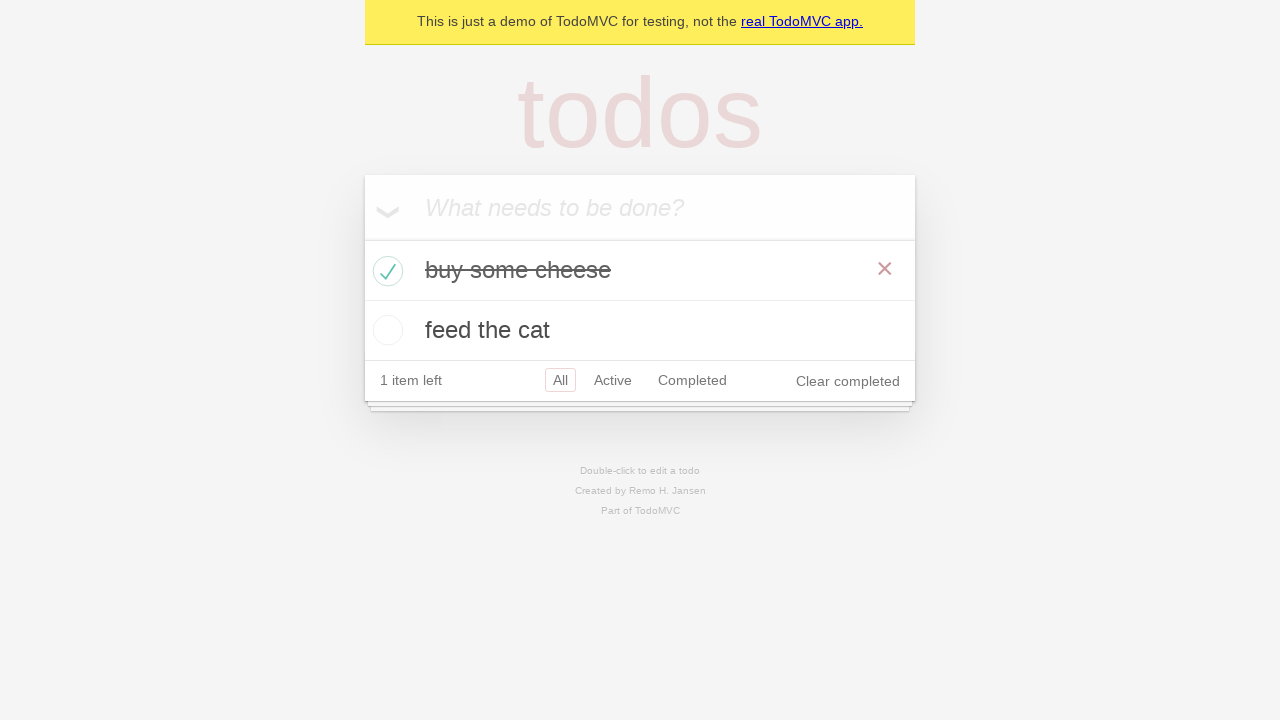

Reloaded the page to test data persistence
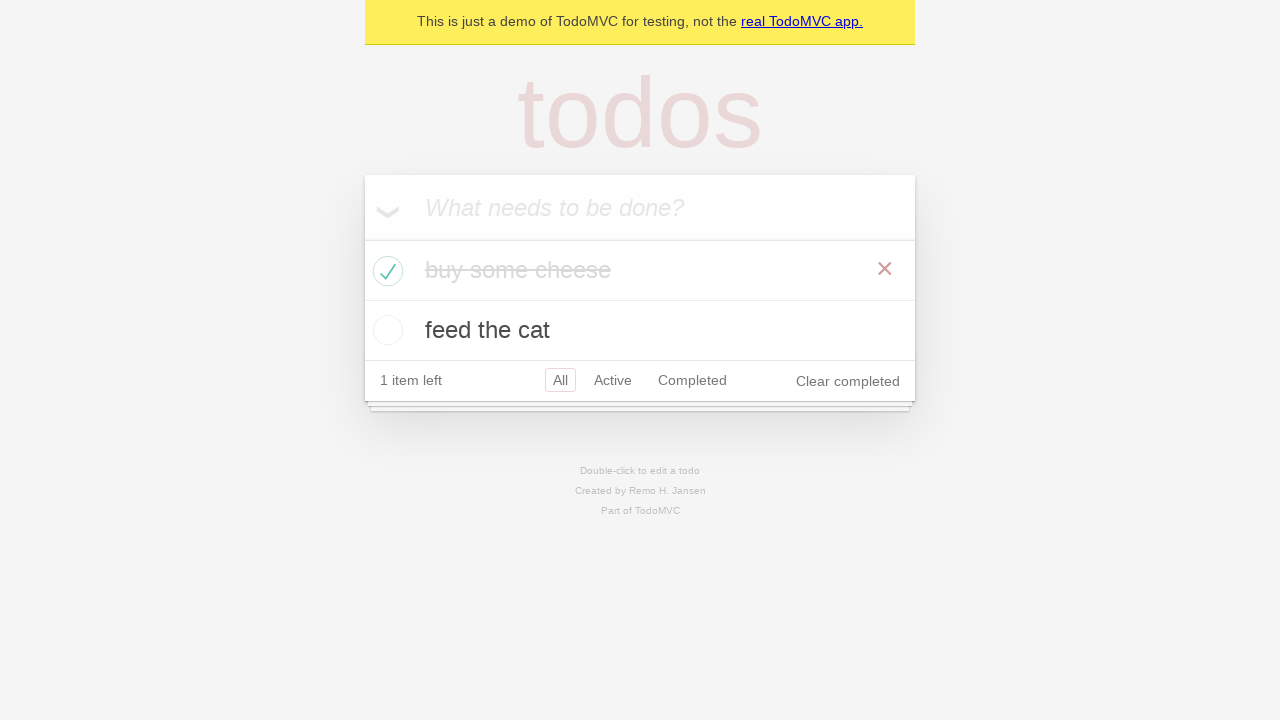

Verified todos persisted after page reload
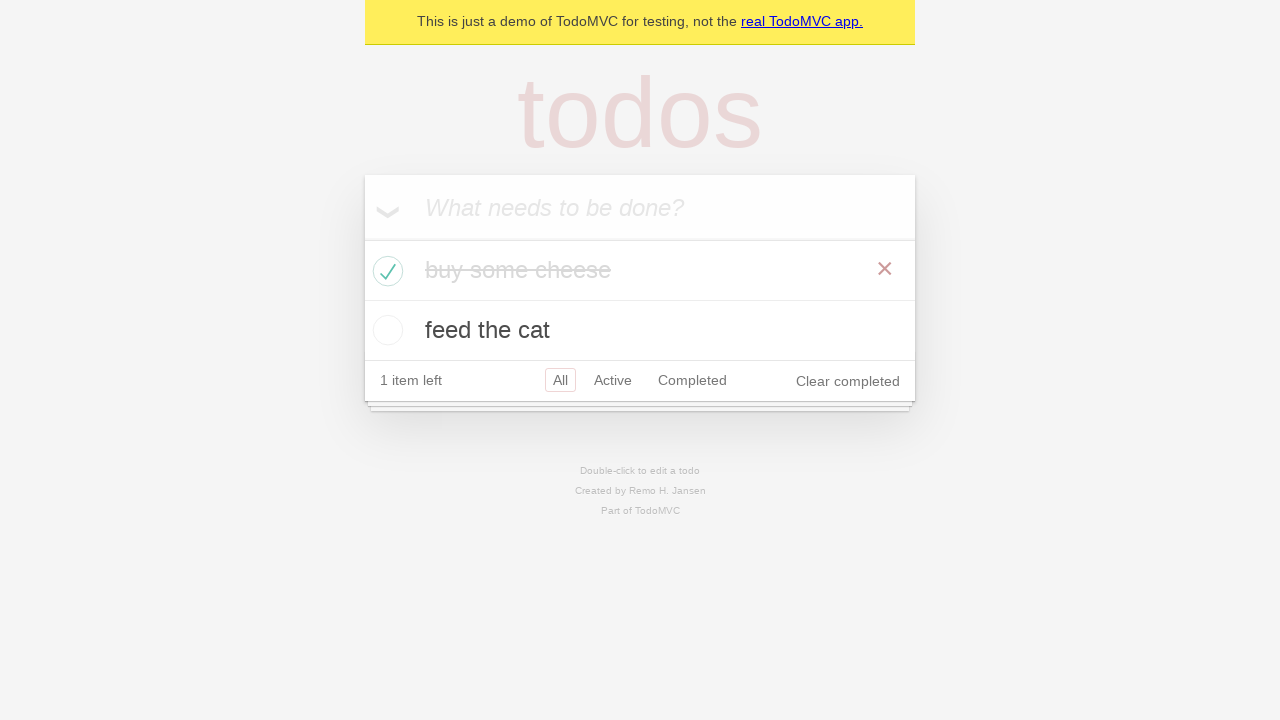

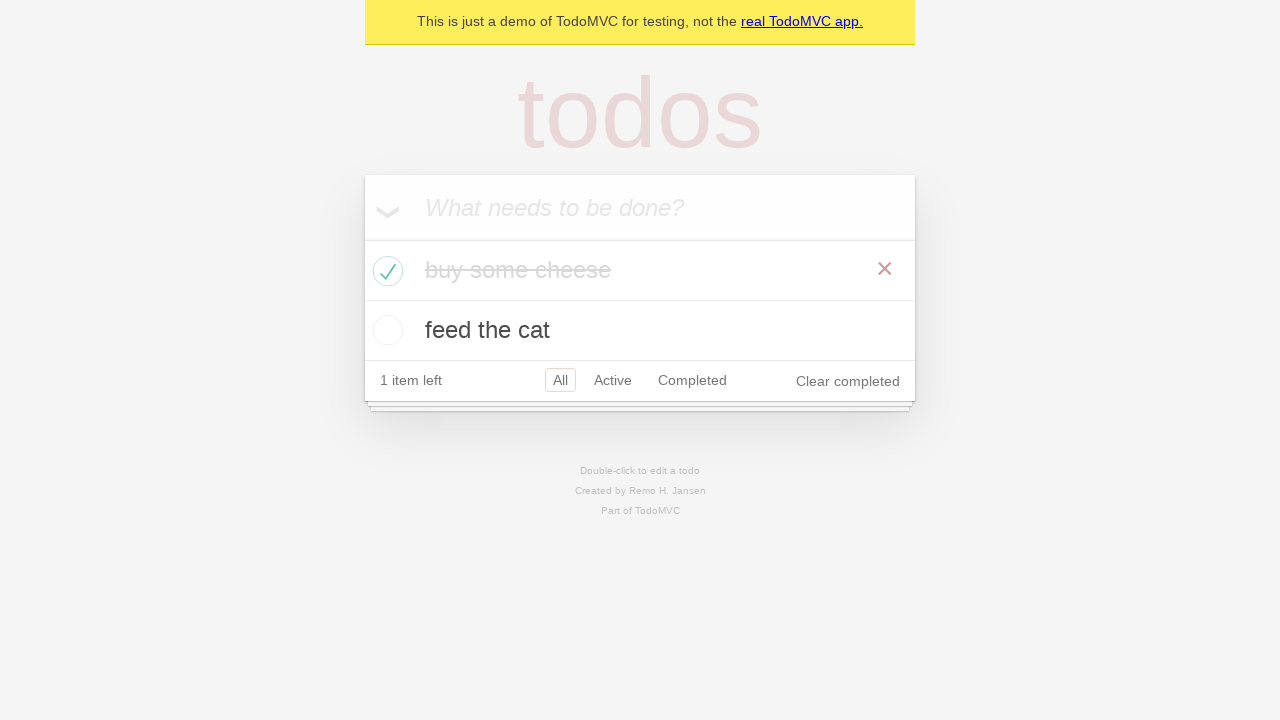